Tests that Clear completed button is hidden when no items are completed

Starting URL: https://demo.playwright.dev/todomvc

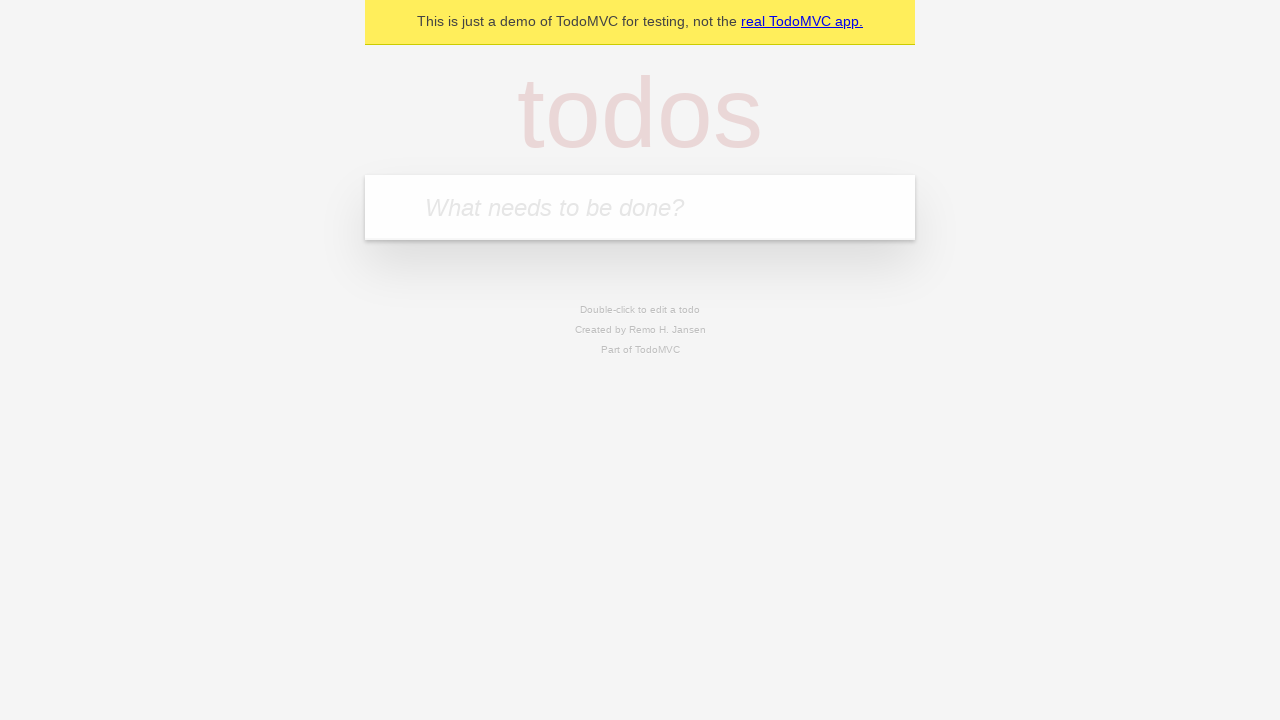

Filled todo input with 'buy some cheese' on internal:attr=[placeholder="What needs to be done?"i]
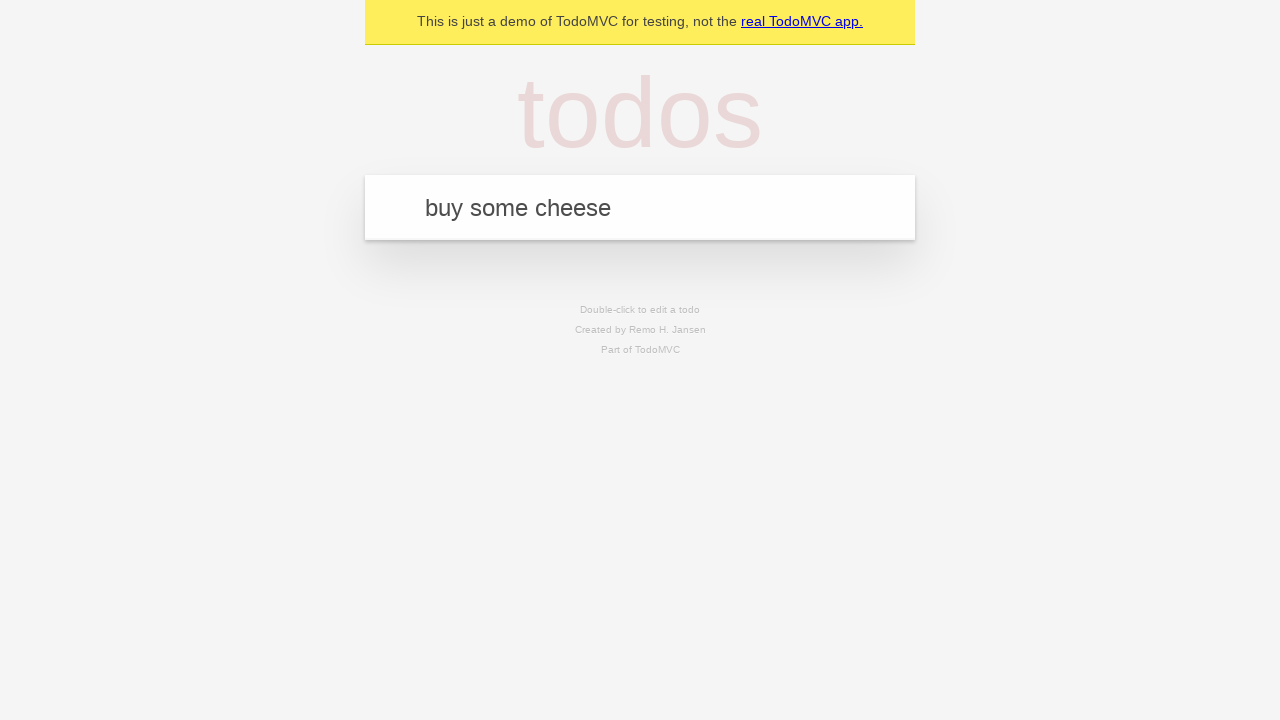

Pressed Enter to create first todo on internal:attr=[placeholder="What needs to be done?"i]
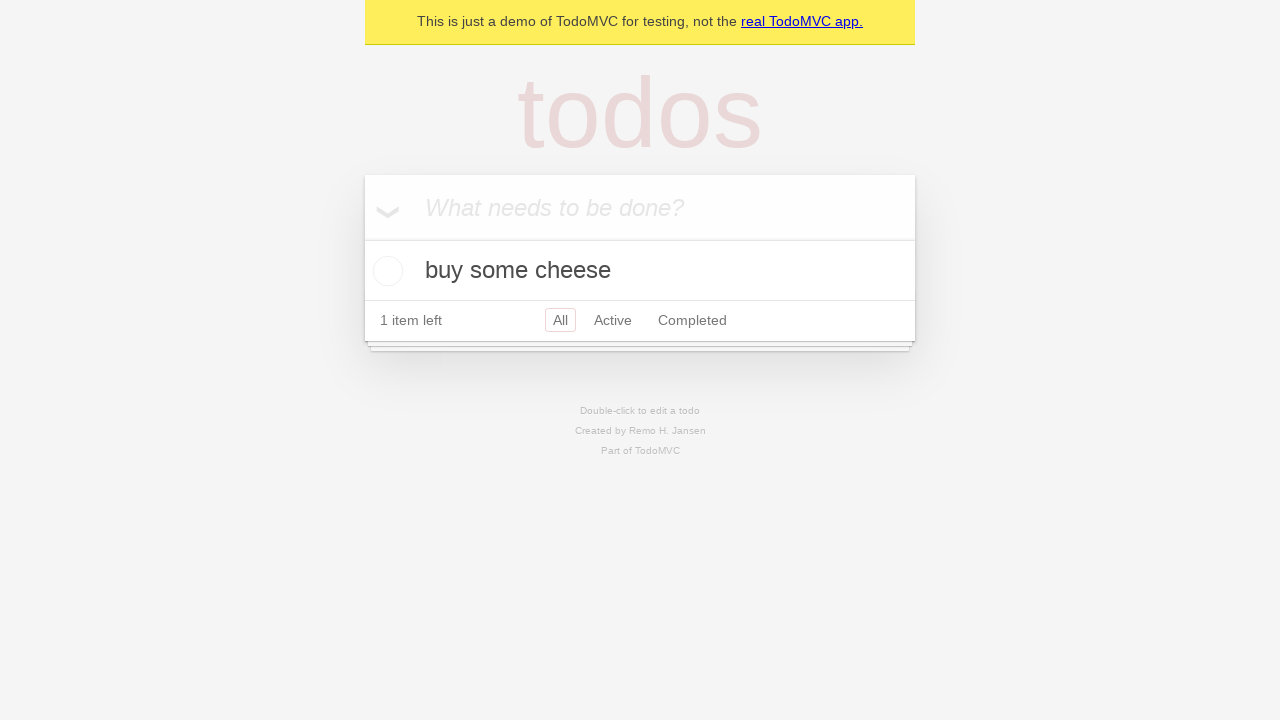

Filled todo input with 'feed the cat' on internal:attr=[placeholder="What needs to be done?"i]
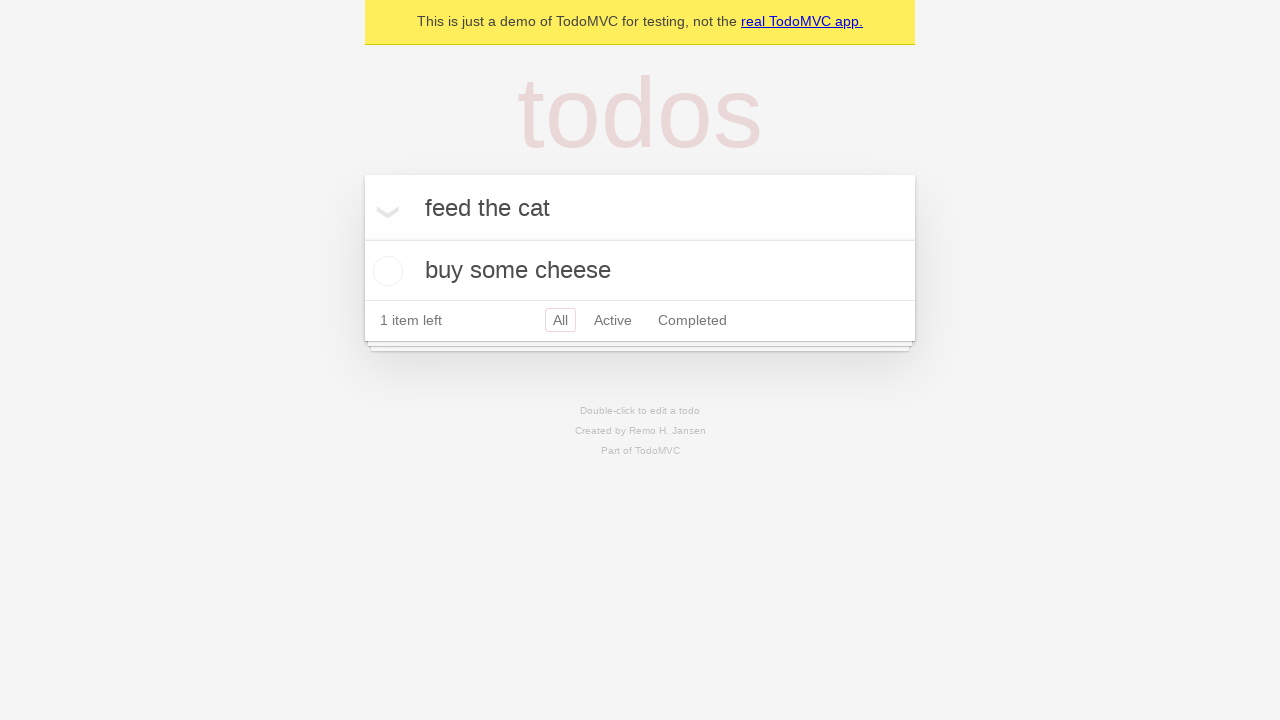

Pressed Enter to create second todo on internal:attr=[placeholder="What needs to be done?"i]
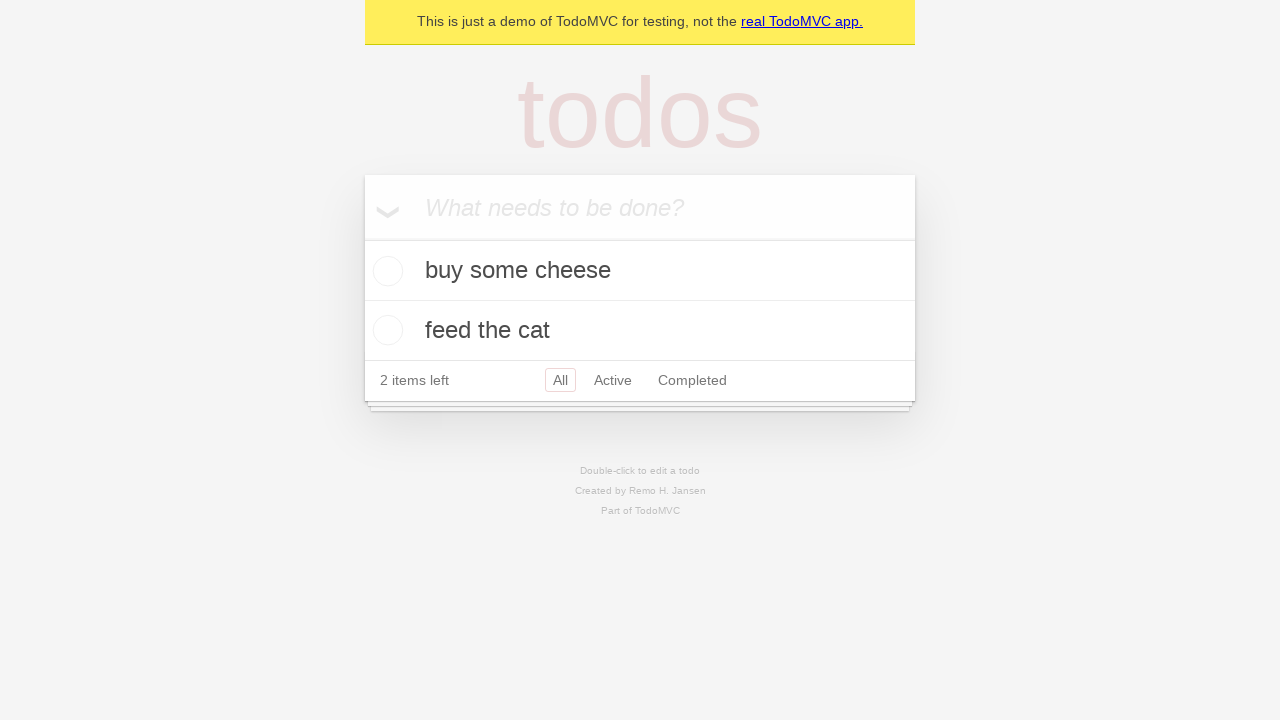

Filled todo input with 'book a doctors appointment' on internal:attr=[placeholder="What needs to be done?"i]
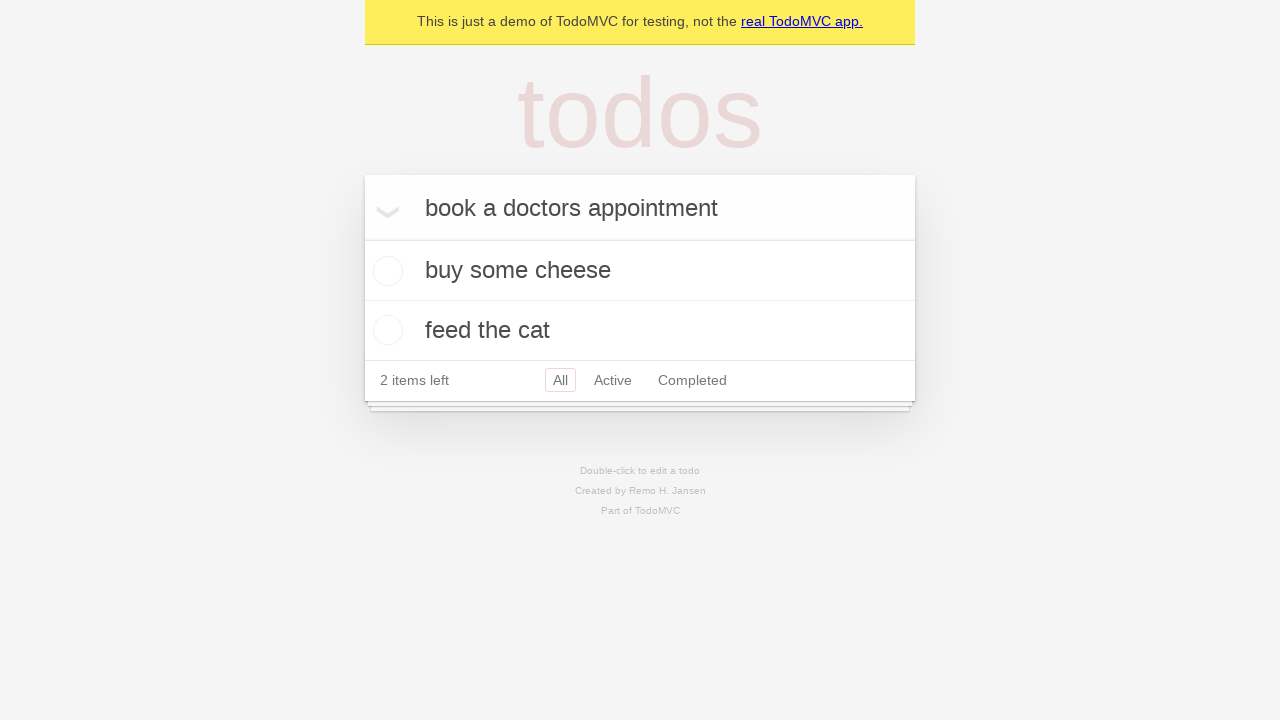

Pressed Enter to create third todo on internal:attr=[placeholder="What needs to be done?"i]
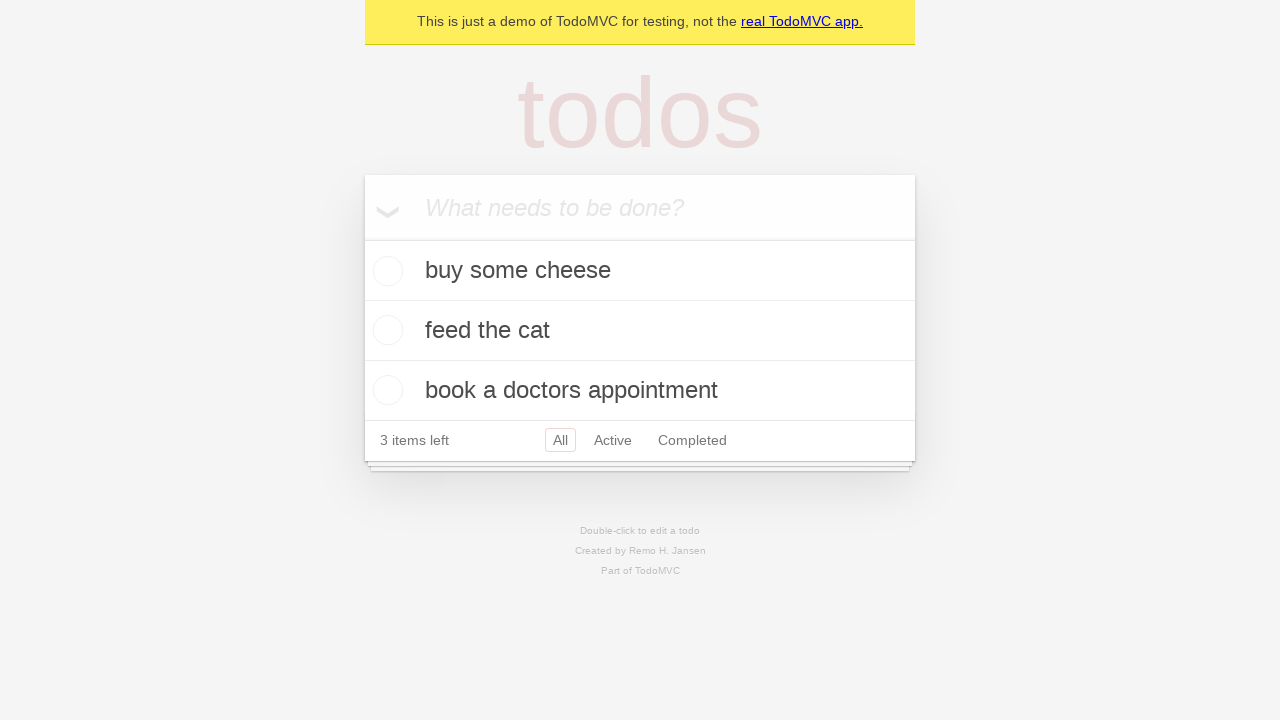

Checked the first todo item at (385, 271) on .todo-list li .toggle >> nth=0
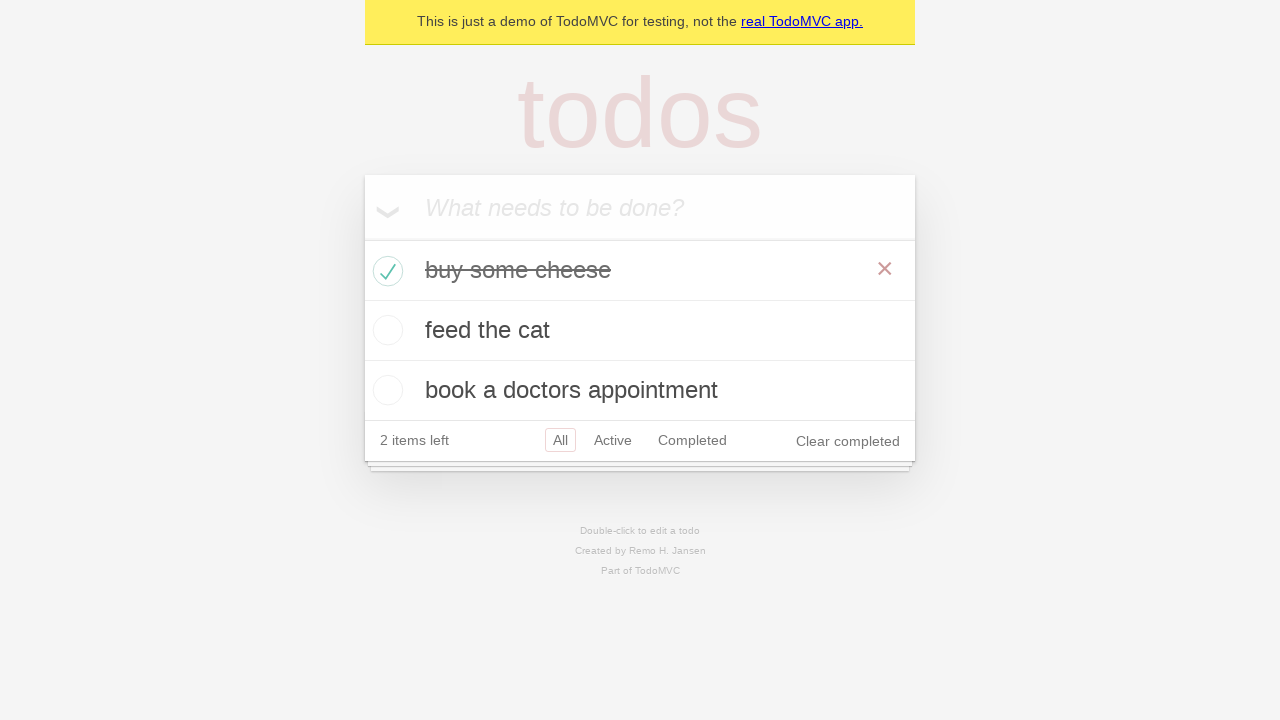

Clicked 'Clear completed' button to remove completed item at (848, 441) on internal:role=button[name="Clear completed"i]
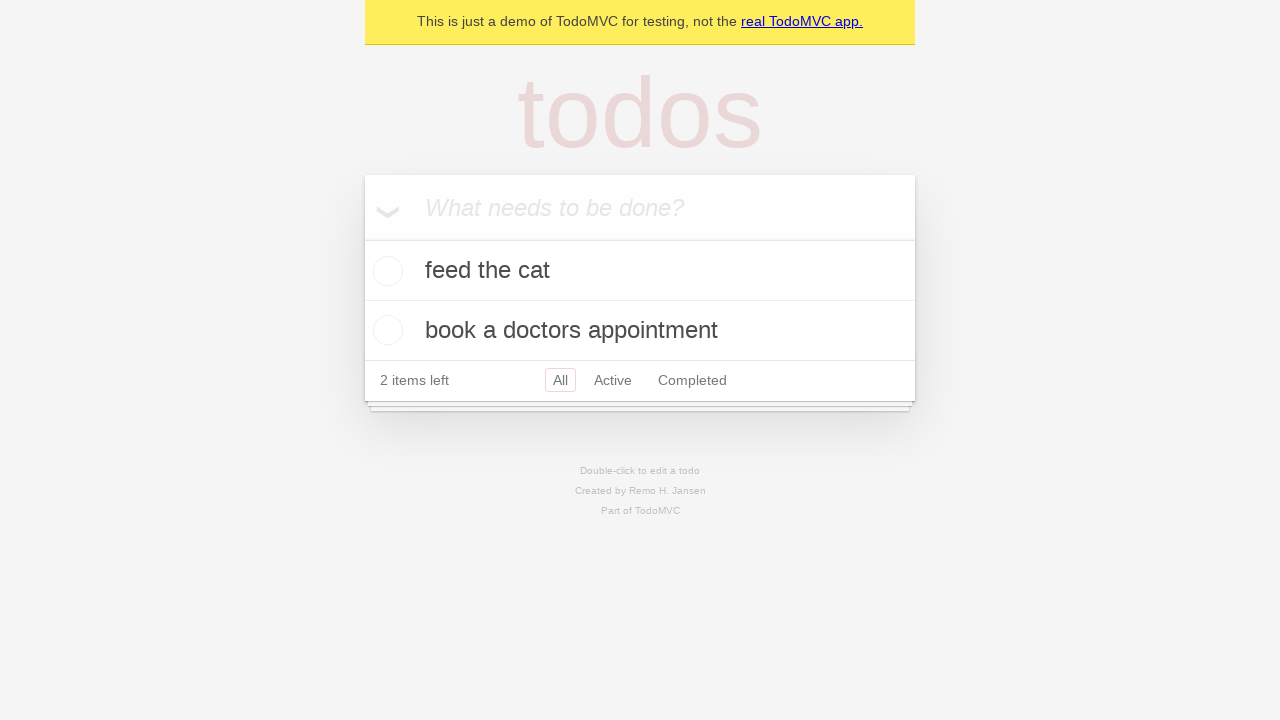

Verified that 'Clear completed' button is hidden when no items are completed
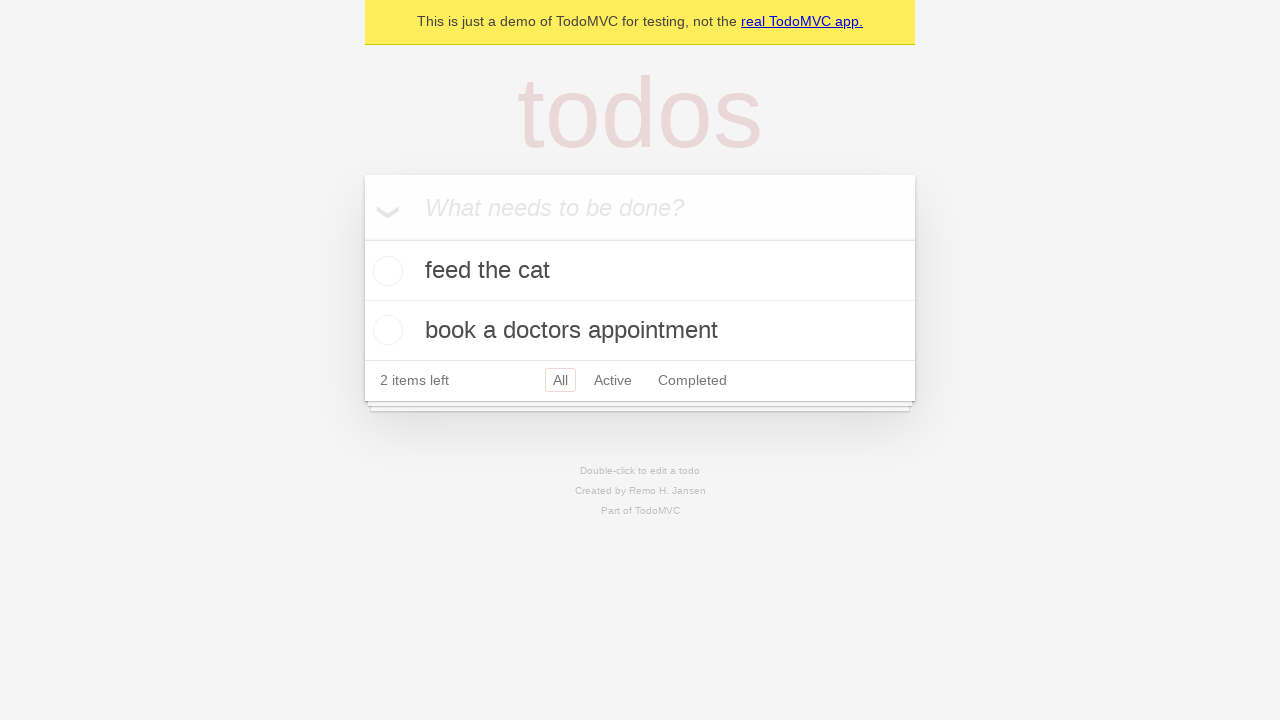

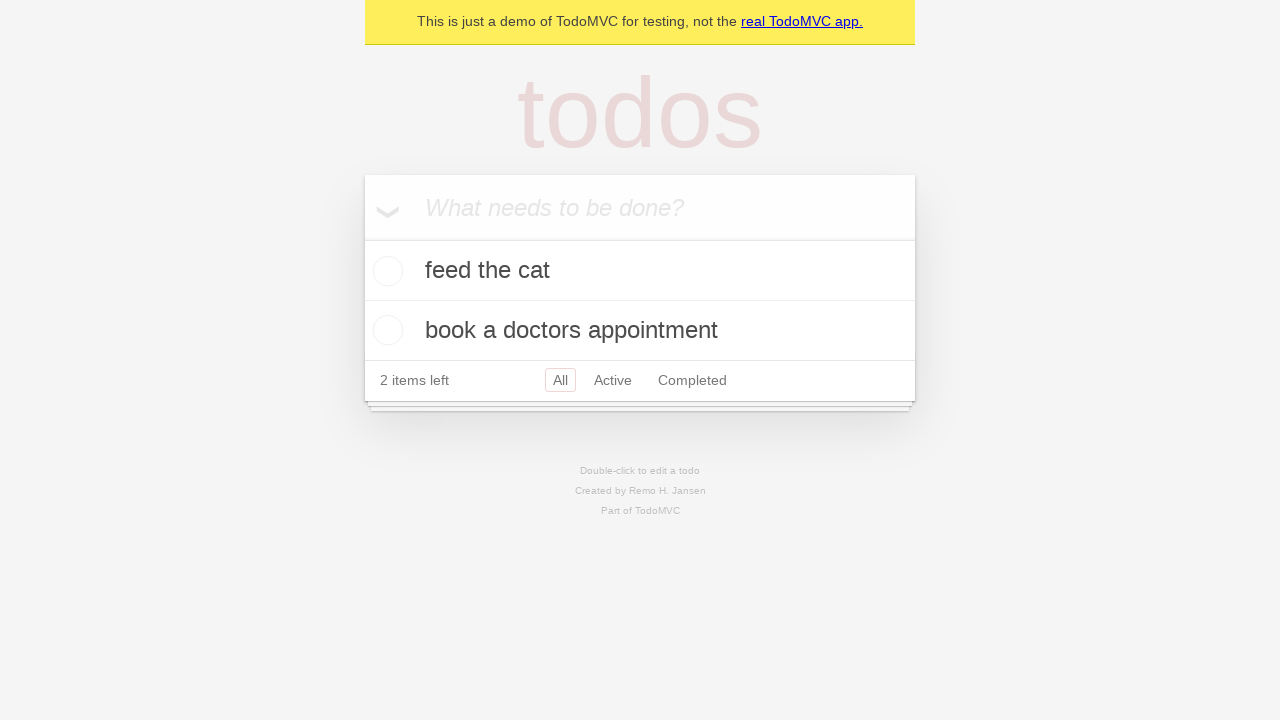